Tests the Add Element functionality by clicking the Add Element button and verifying both Add Element and Delete buttons are present

Starting URL: https://the-internet.herokuapp.com/add_remove_elements/

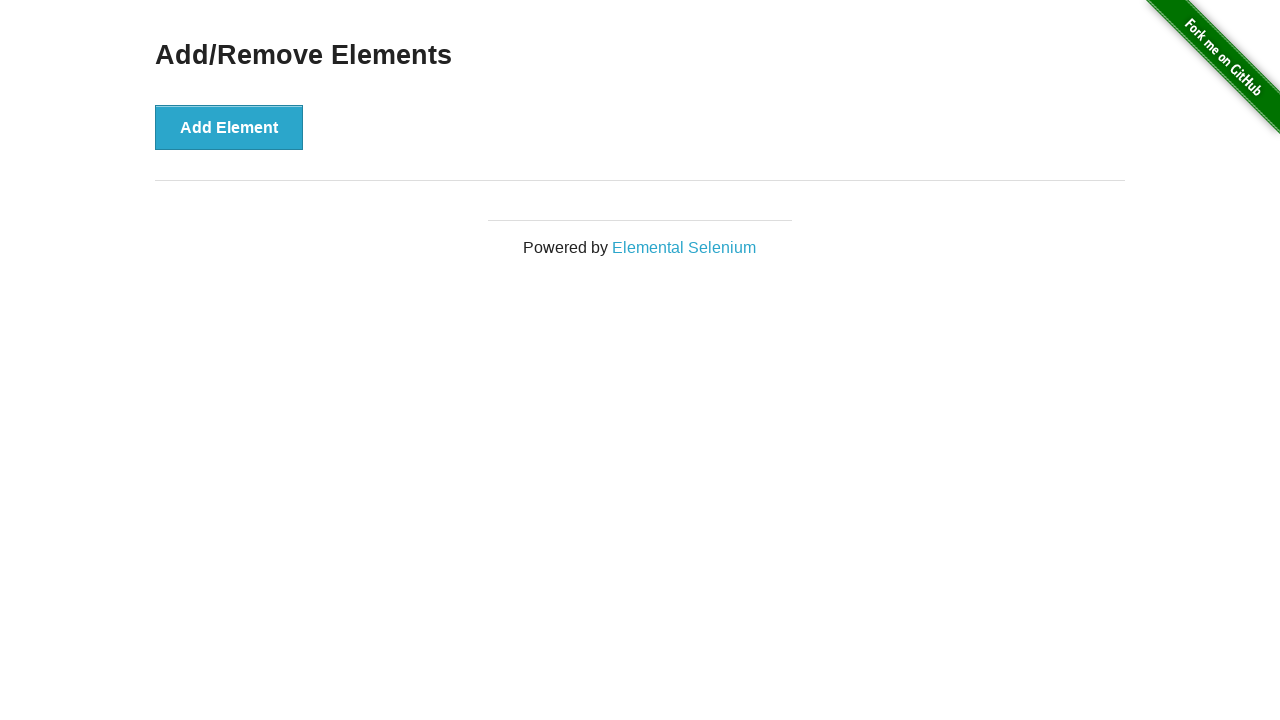

Waited for Add Element button to be present
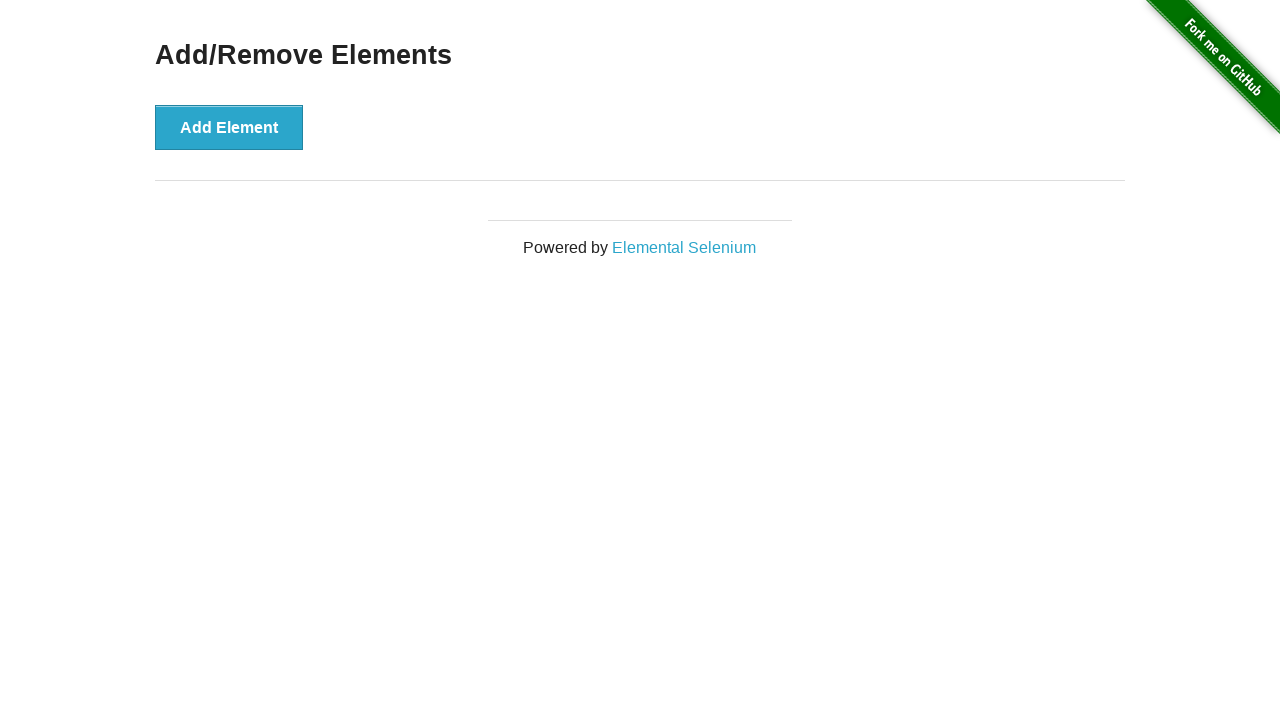

Clicked the Add Element button at (229, 127) on button:has-text('Add Element')
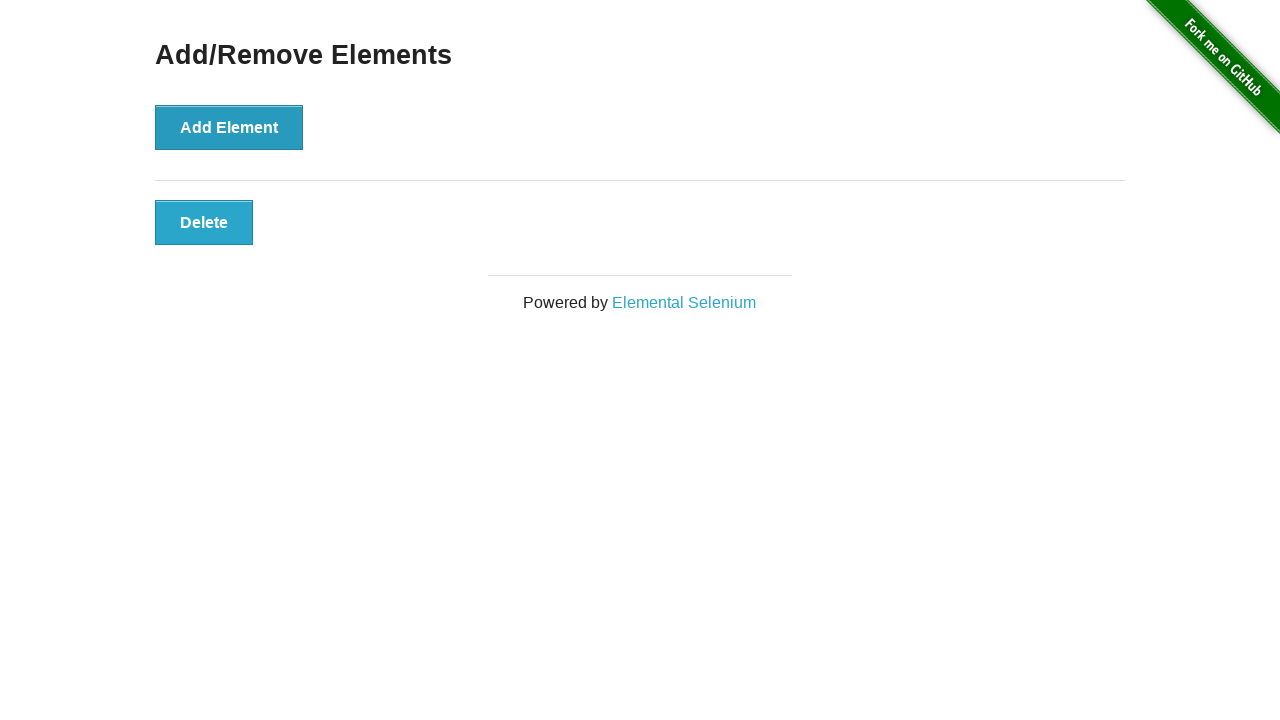

Verified Delete button is present after clicking Add Element
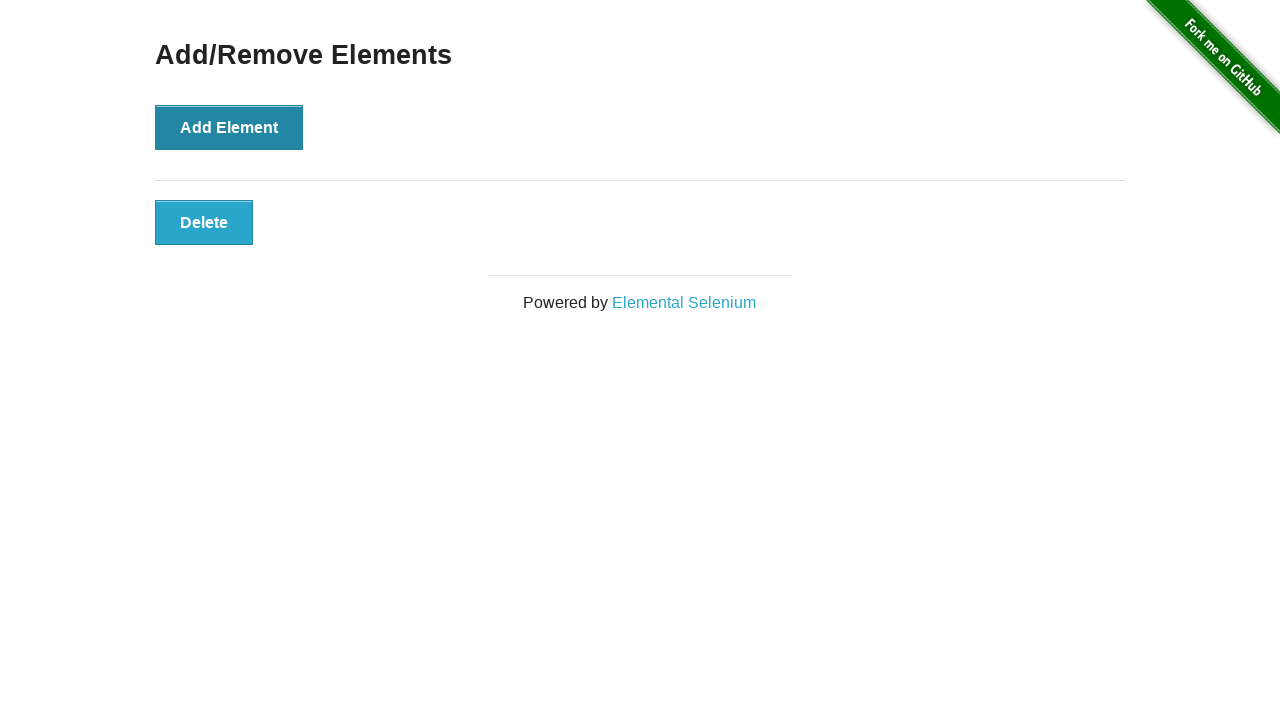

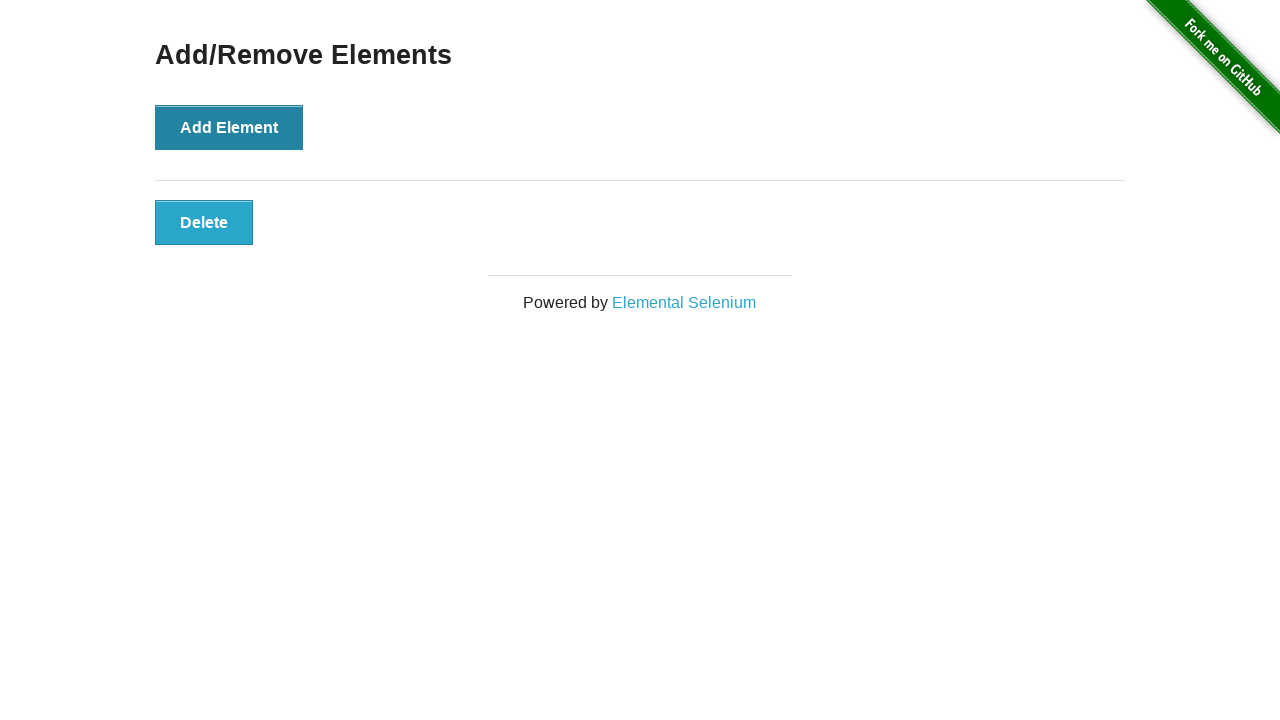